Tests dropdown selection functionality by selecting an option from a dropdown menu using index selection

Starting URL: https://grotechminds.com/dropdown/

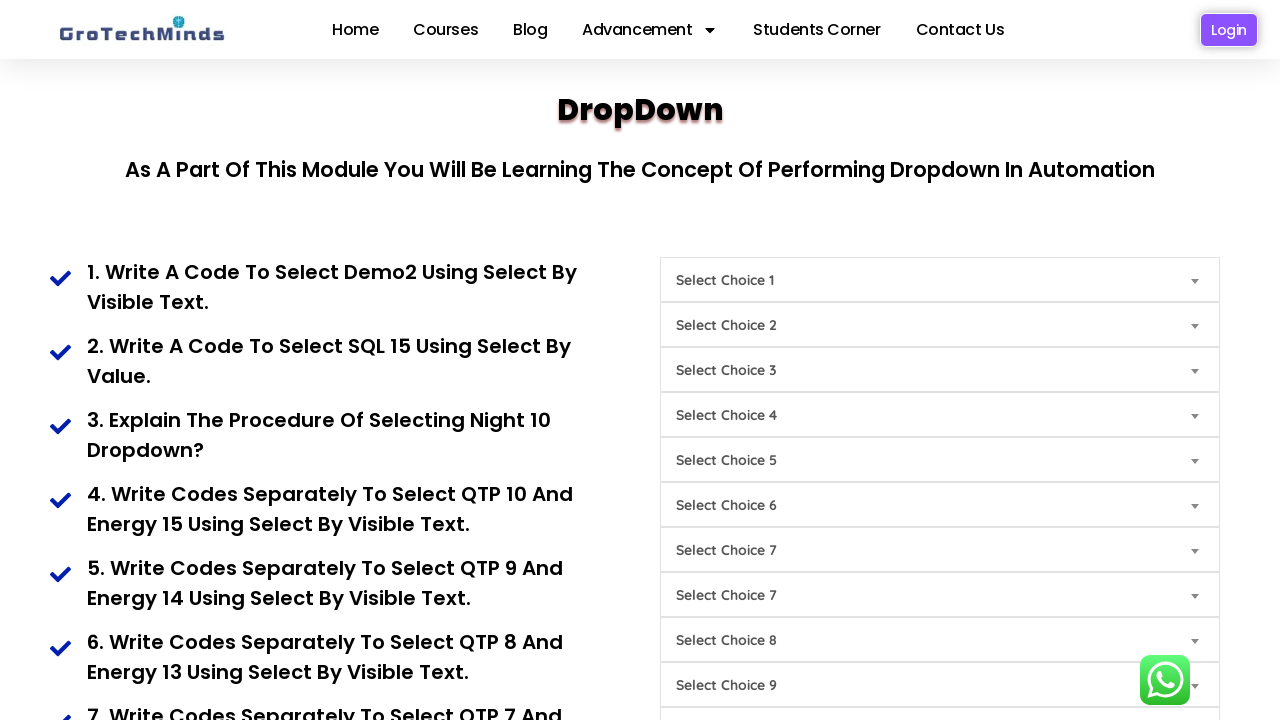

Selected third option from dropdown menu using index selection on #Choice1
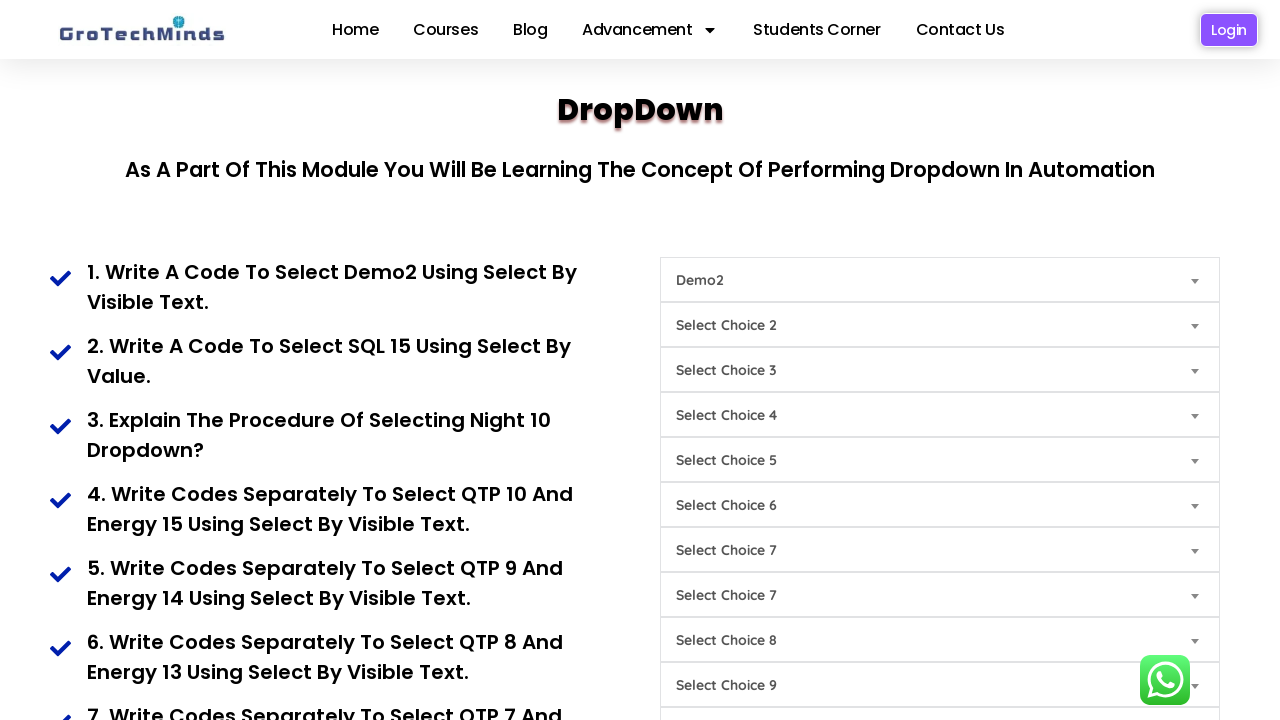

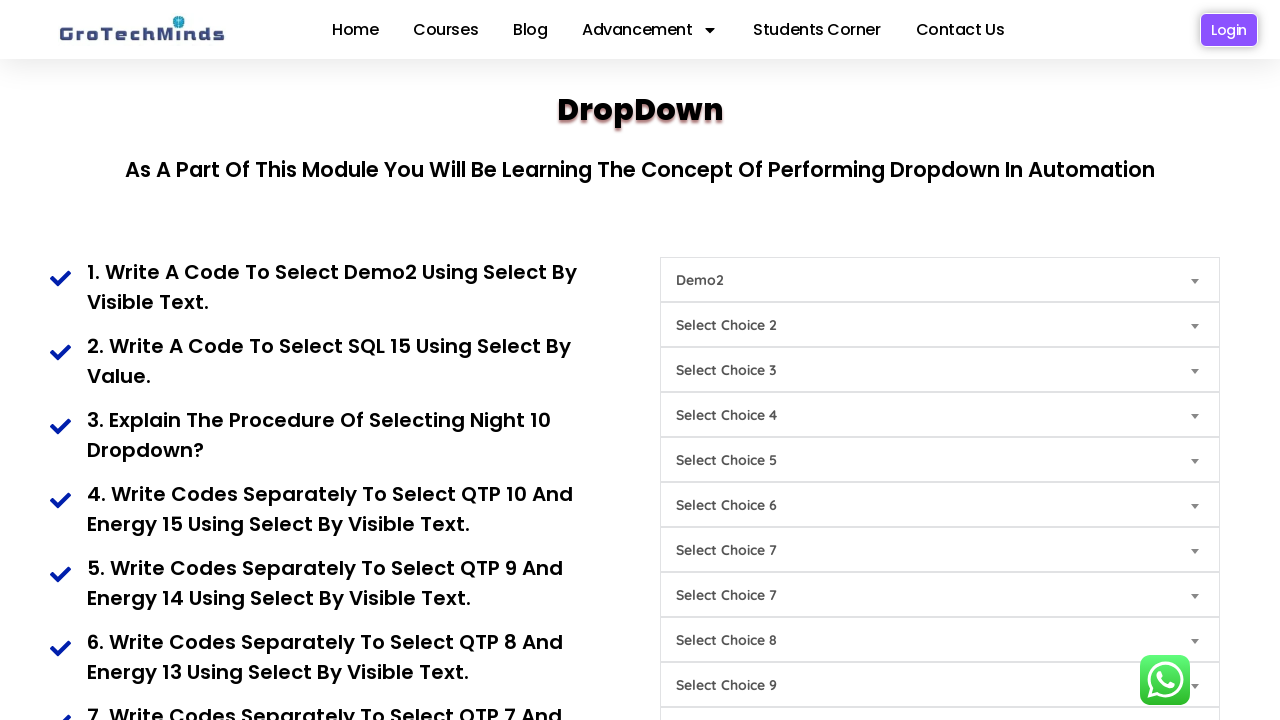